Tests navigation from the fans list page back to the index page by clicking the "Voltar" button

Starting URL: https://davi-vert.vercel.app/lista.html

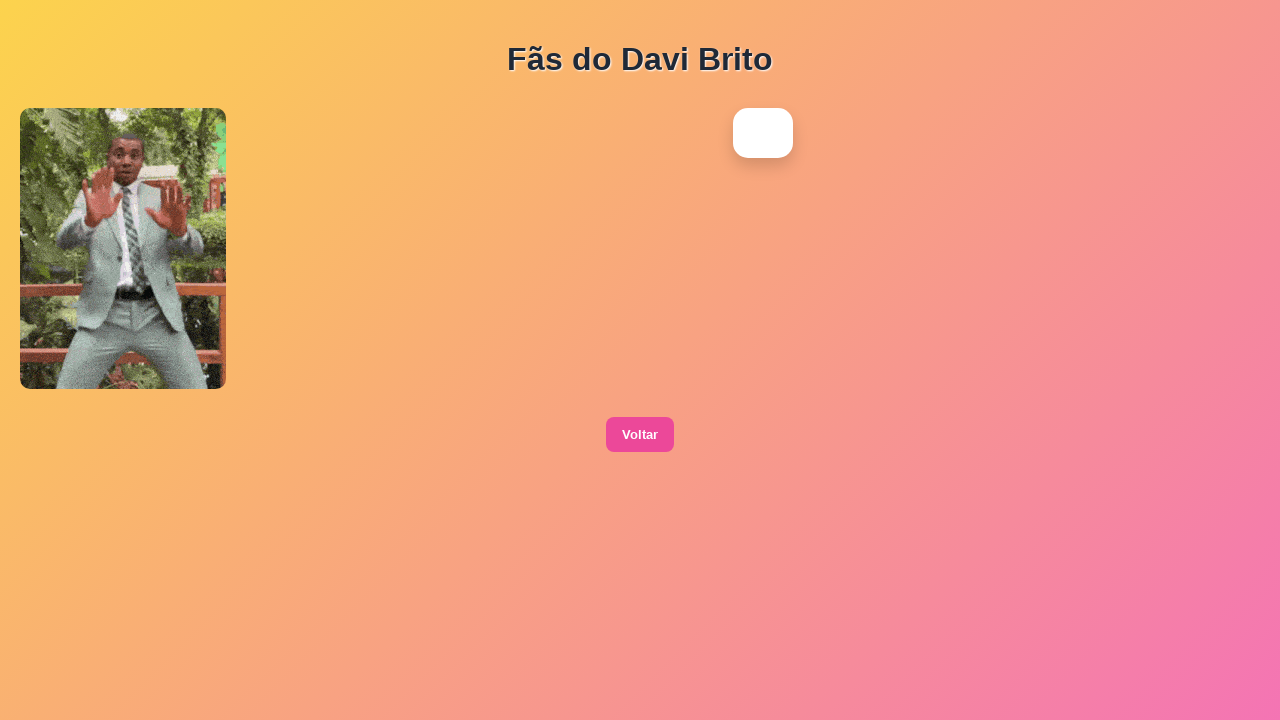

Cleared localStorage
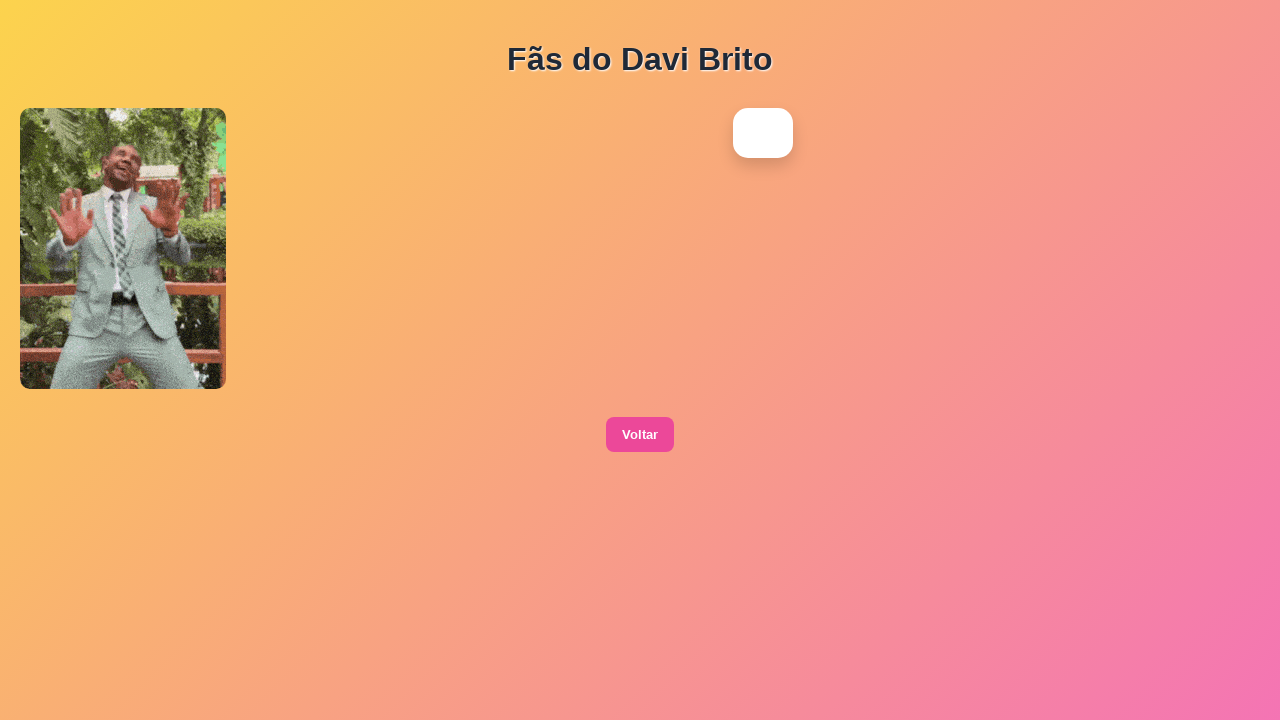

Clicked 'Voltar' button to navigate back at (640, 435) on xpath=//button[contains(text(),'Voltar')]
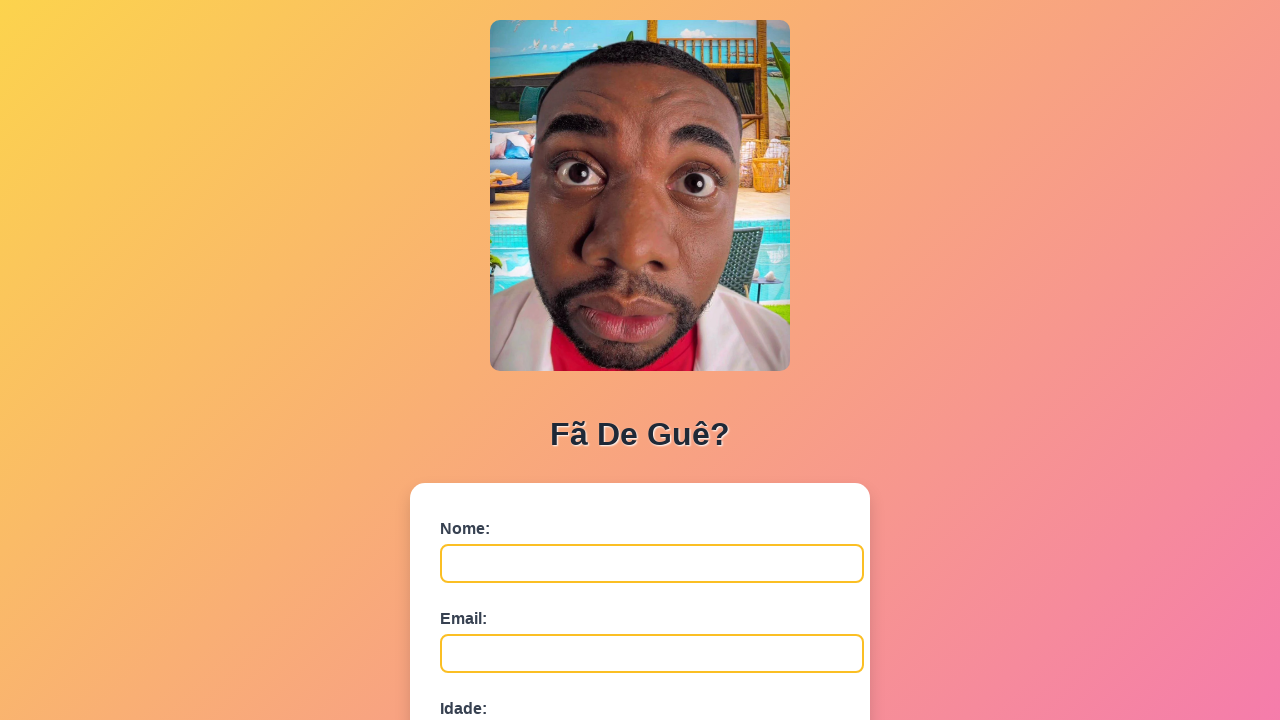

Successfully navigated to index.html page
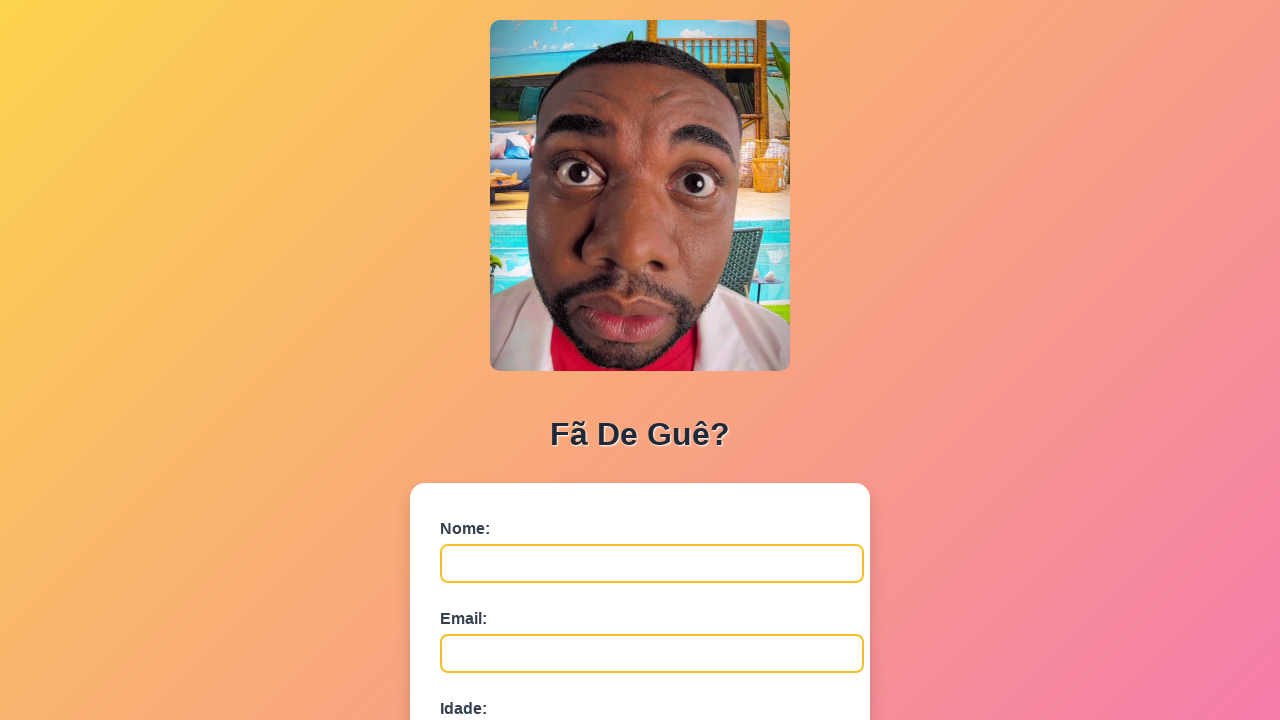

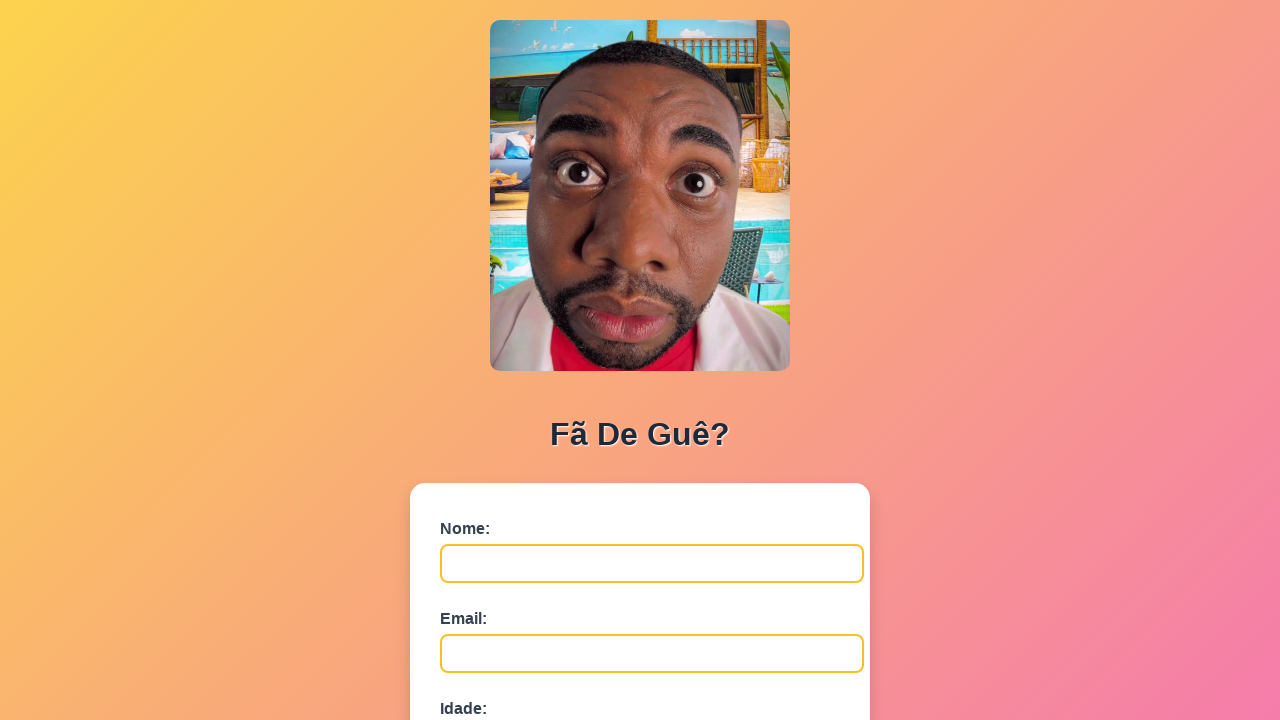